Tests JavaScript alert handling by clicking a button that triggers a JS alert, then accepting the alert dialog.

Starting URL: https://the-internet.herokuapp.com/javascript_alerts

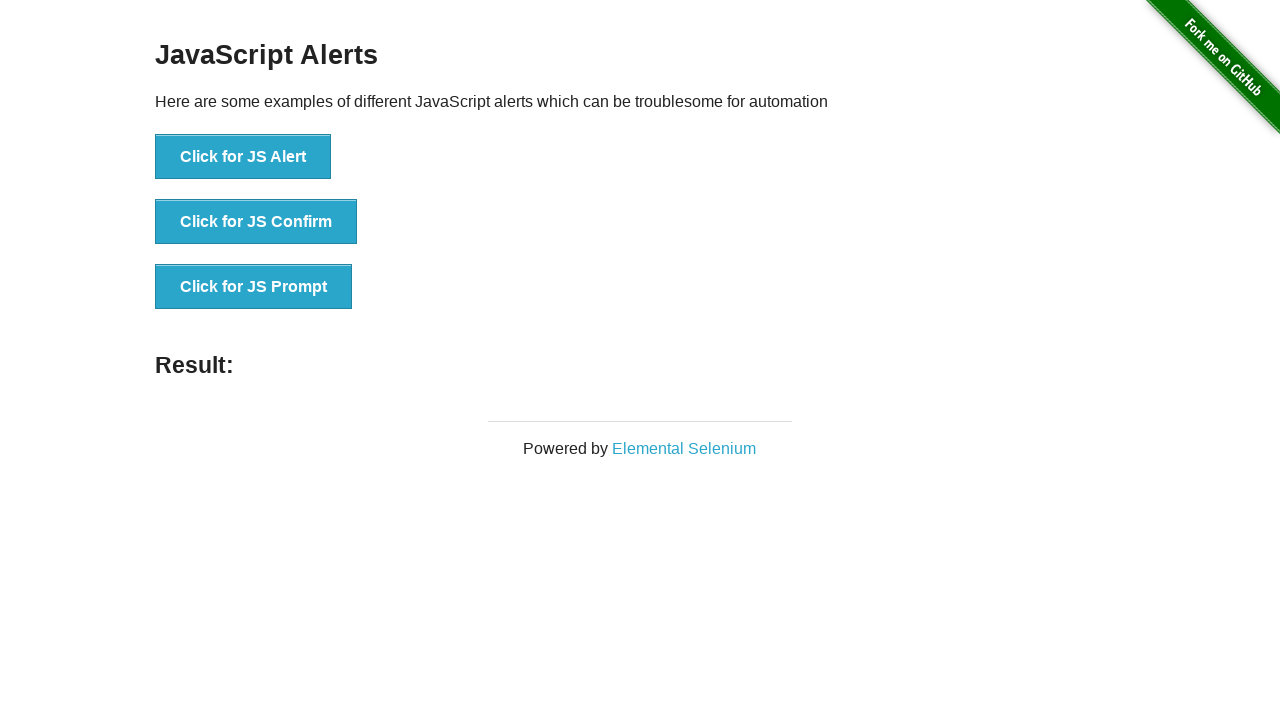

Clicked button to trigger JavaScript alert at (243, 157) on xpath=//button[text()='Click for JS Alert']
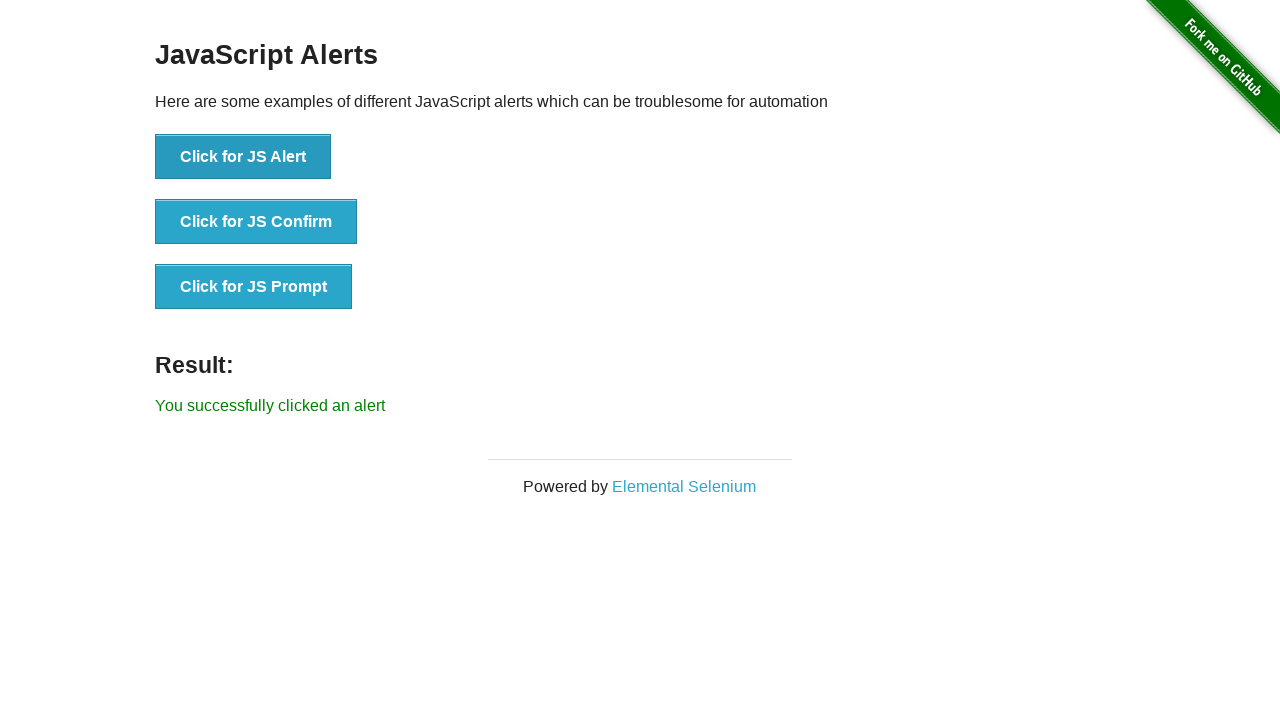

Set up dialog handler to accept alerts
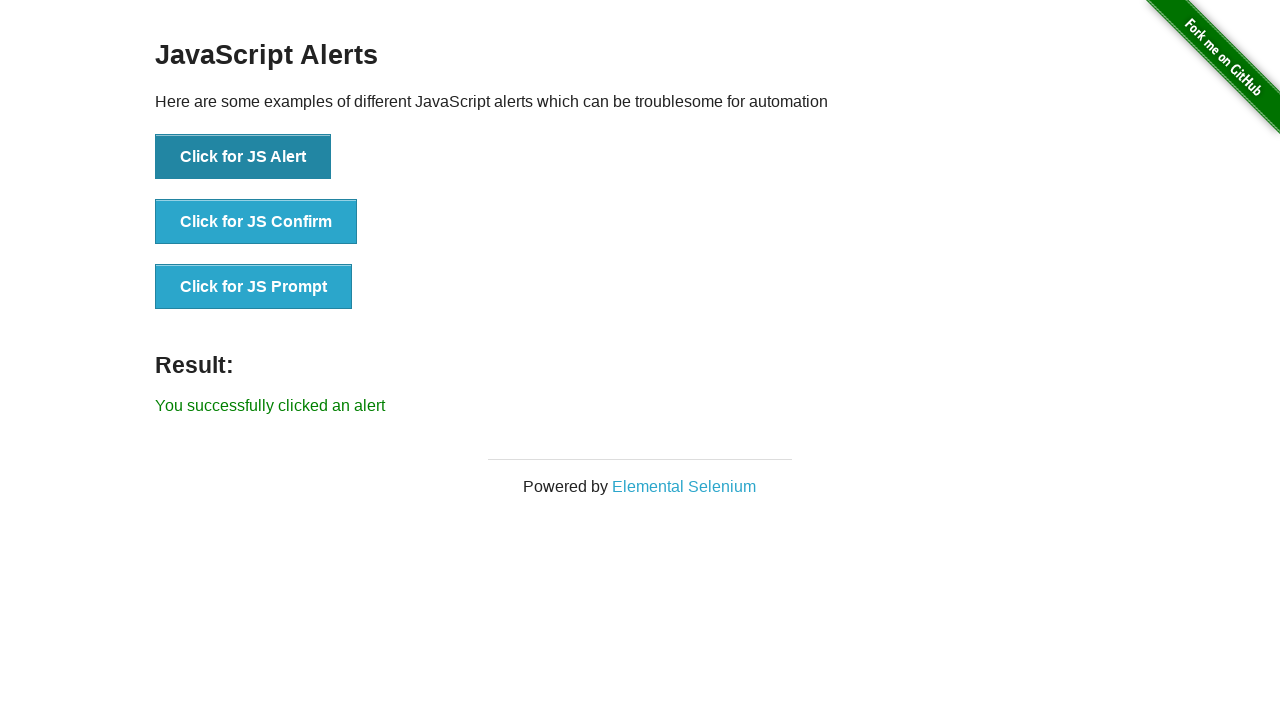

Clicked button to trigger JavaScript alert with handler active at (243, 157) on xpath=//button[text()='Click for JS Alert']
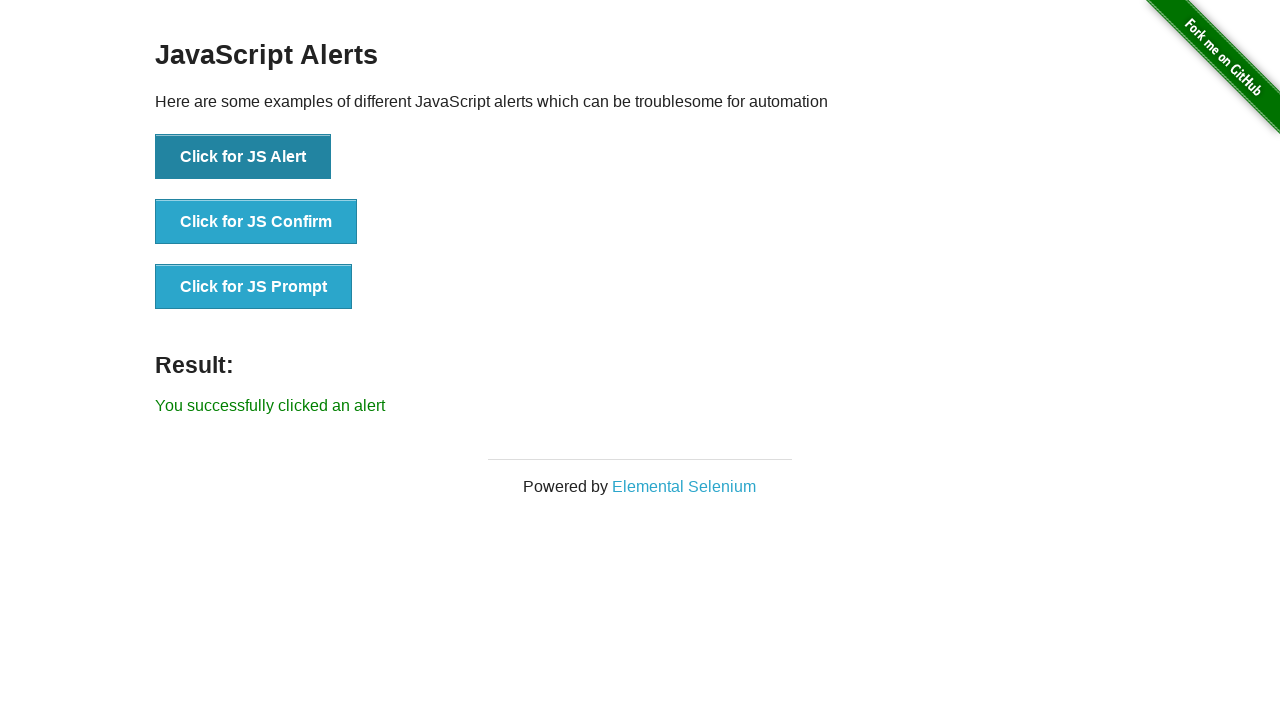

Confirmed result message appeared after accepting alert
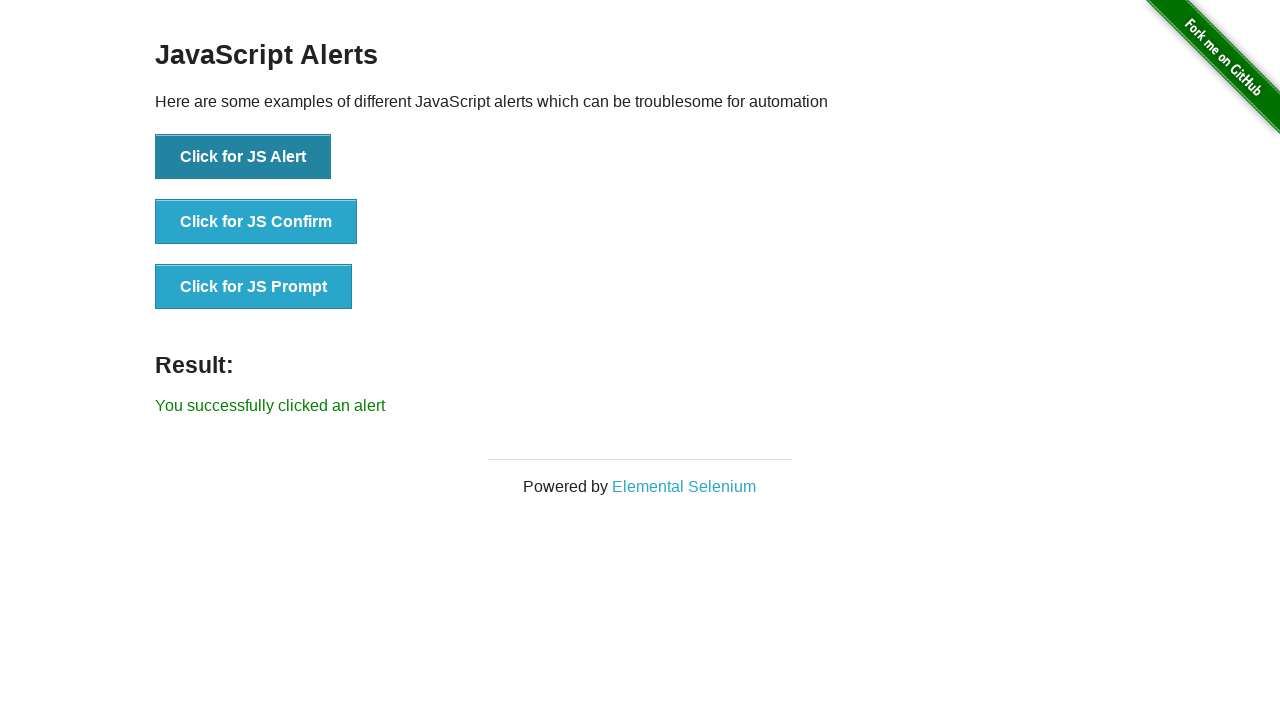

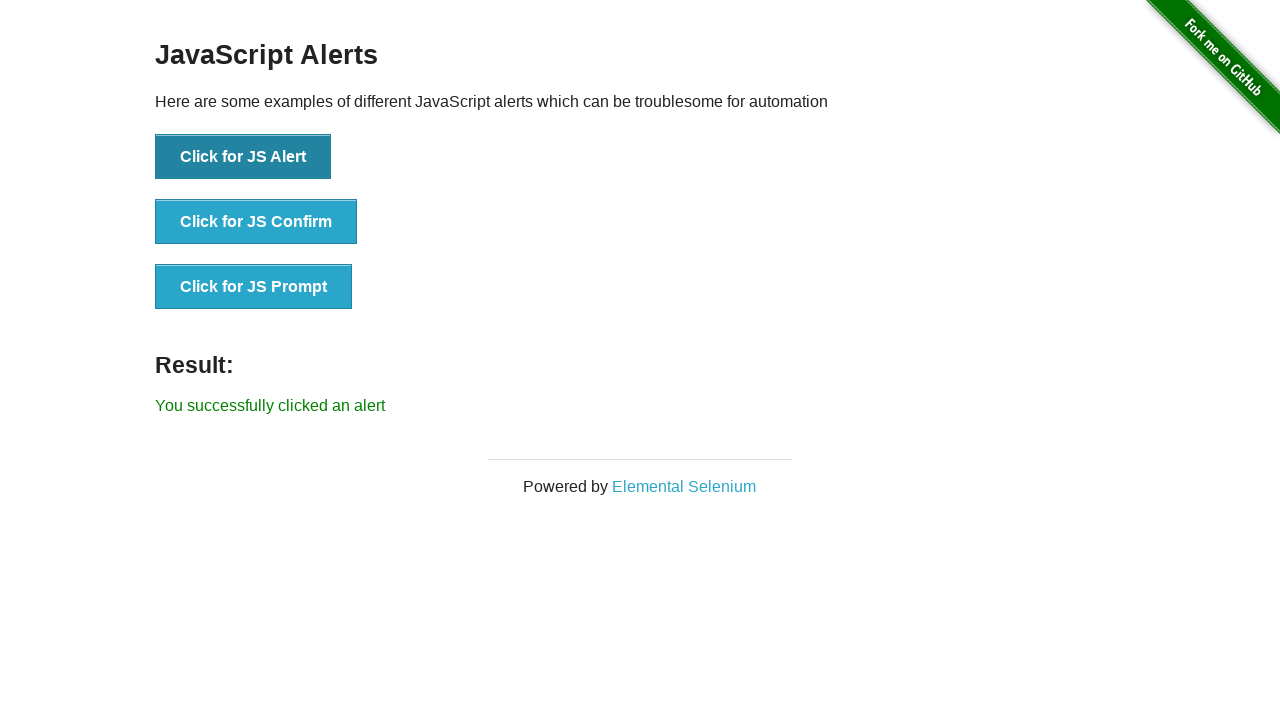